Tests an e-commerce vegetable shopping flow by adding specific items (Cucumber, Brocolli, Beetroot) to cart, proceeding to checkout, and applying a promo code

Starting URL: https://rahulshettyacademy.com/seleniumPractise/

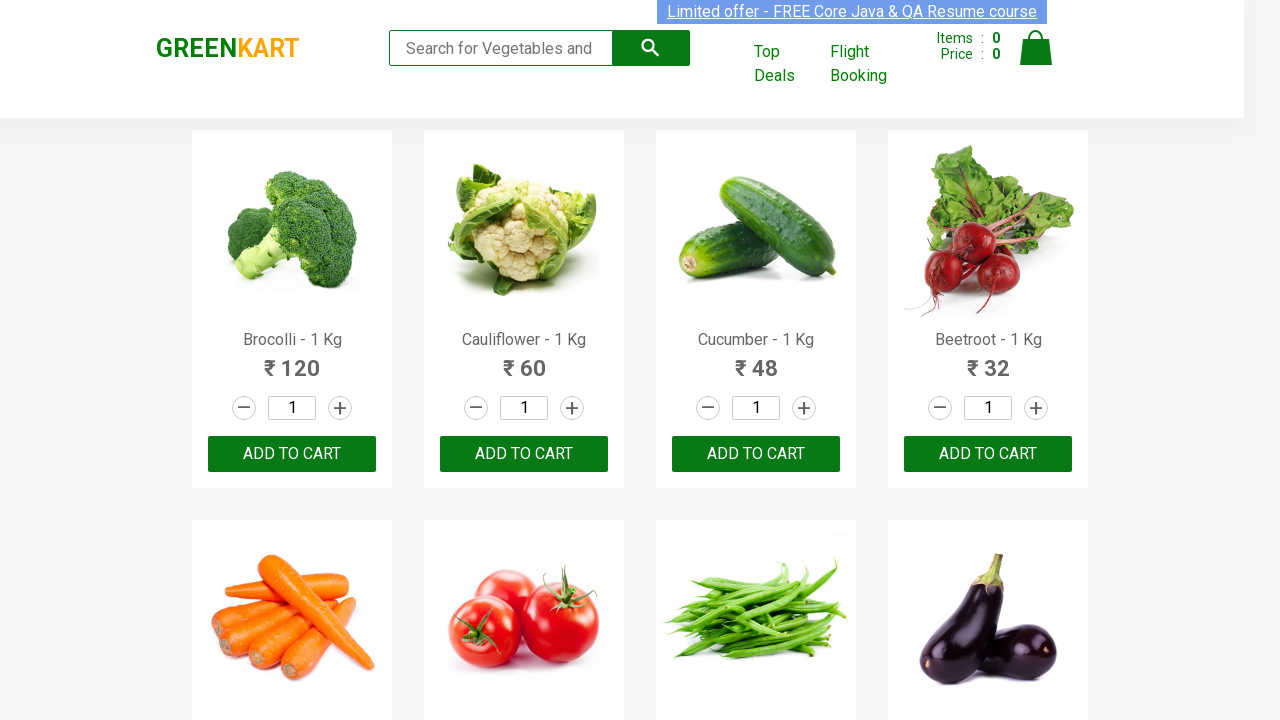

Waited for product list to load
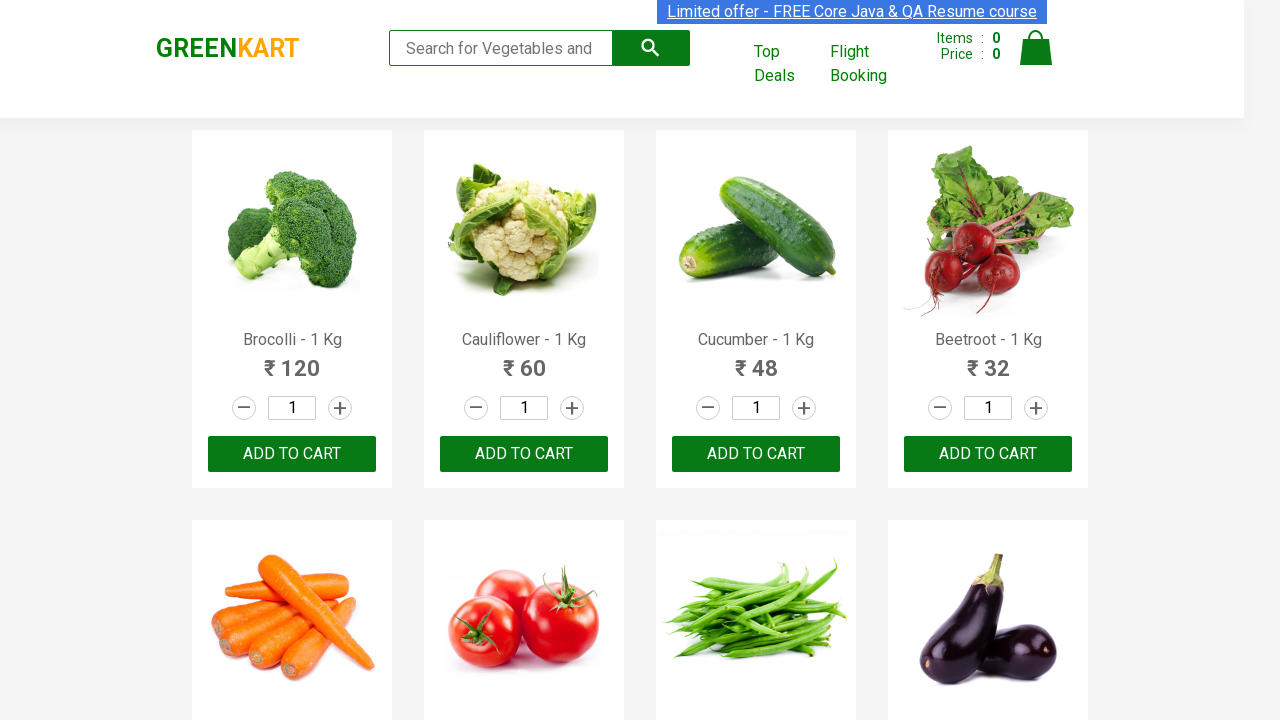

Retrieved all product name elements
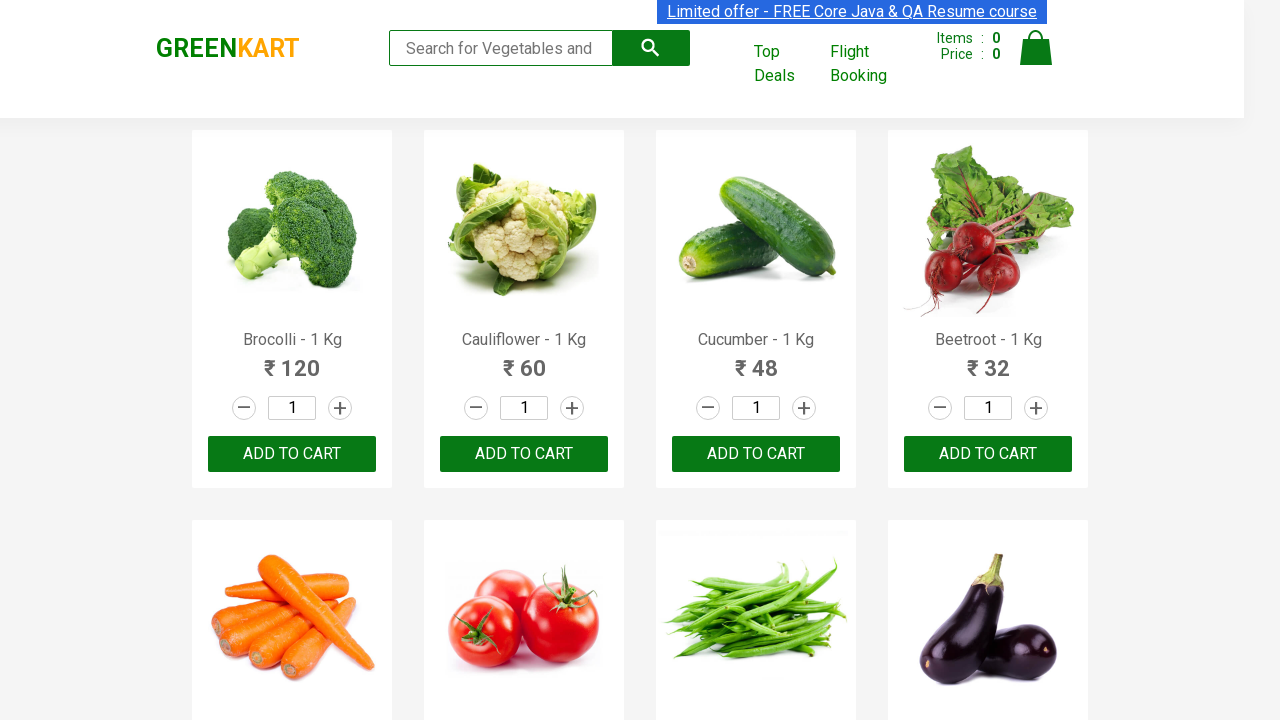

Retrieved all 'Add to Cart' buttons
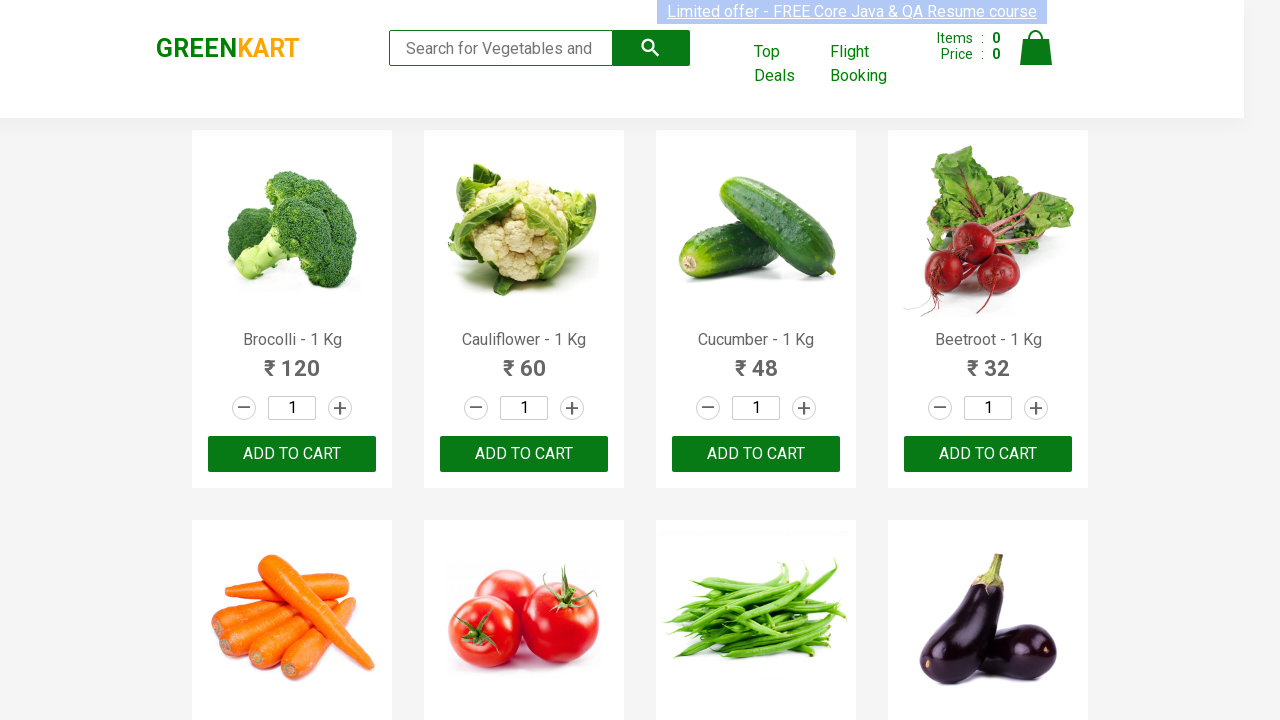

Added Brocolli to cart at (292, 454) on div.product-action button >> nth=0
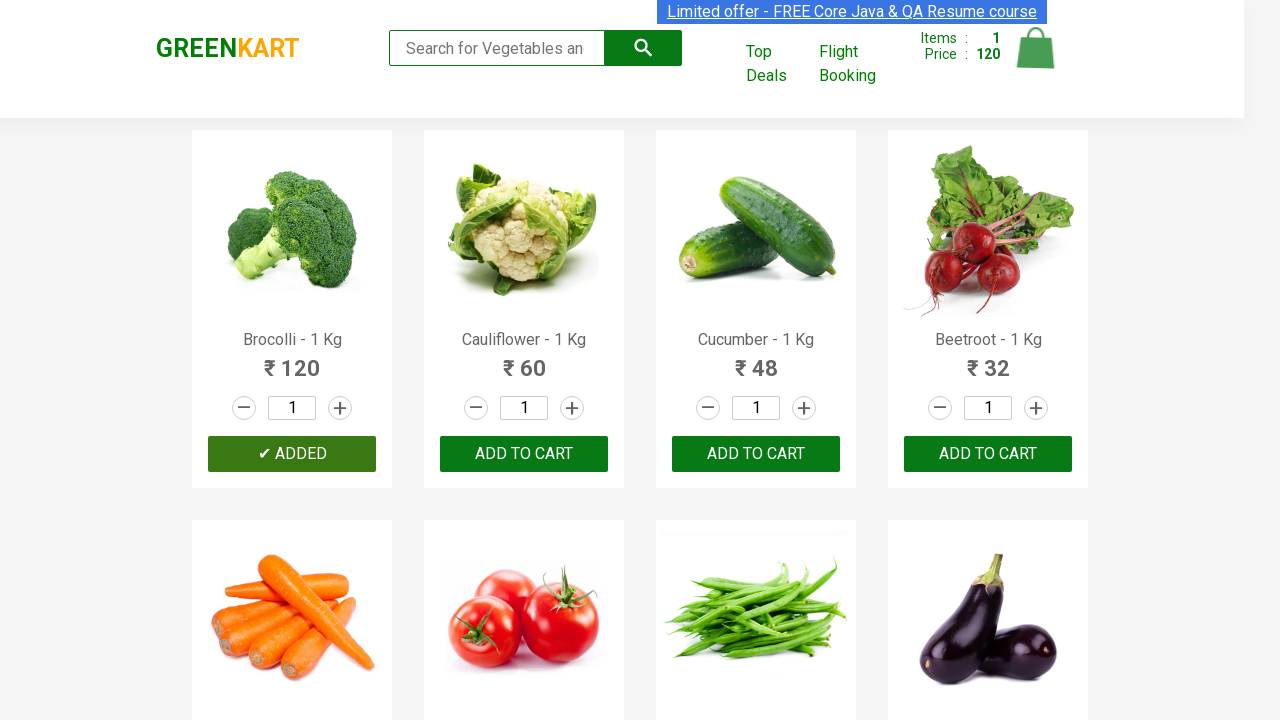

Added Cucumber to cart at (756, 454) on div.product-action button >> nth=2
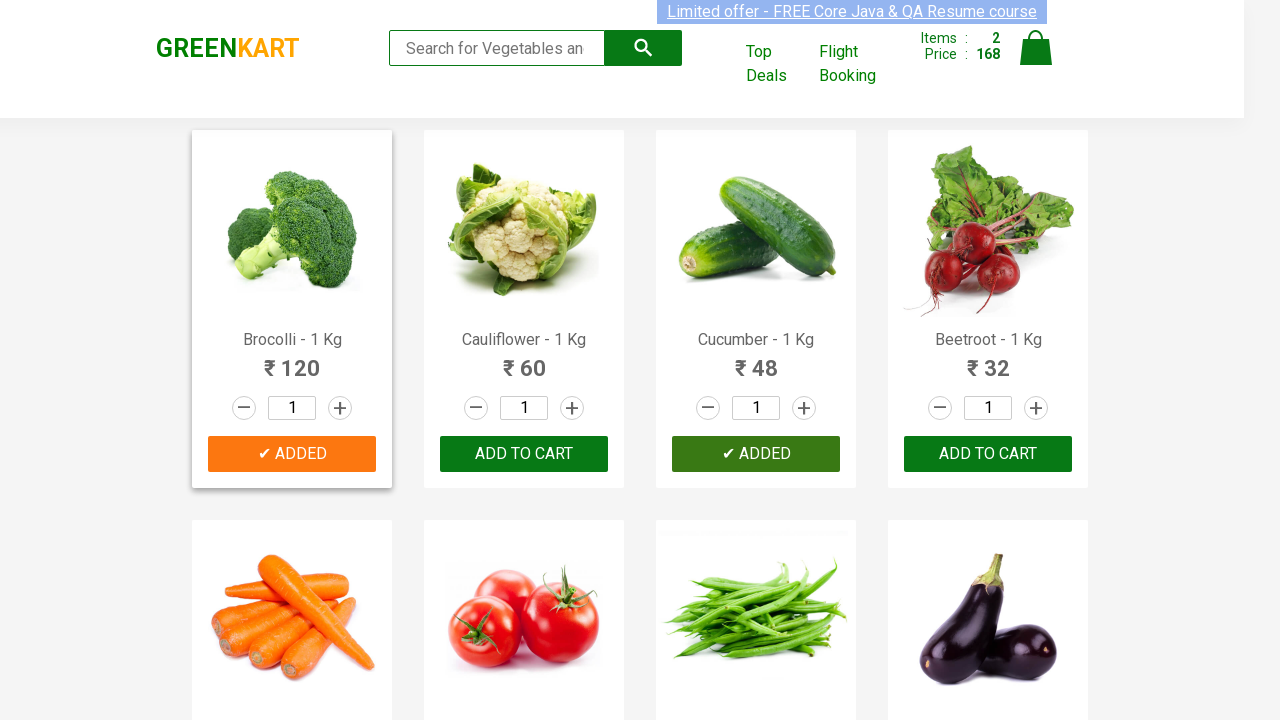

Added Beetroot to cart at (988, 454) on div.product-action button >> nth=3
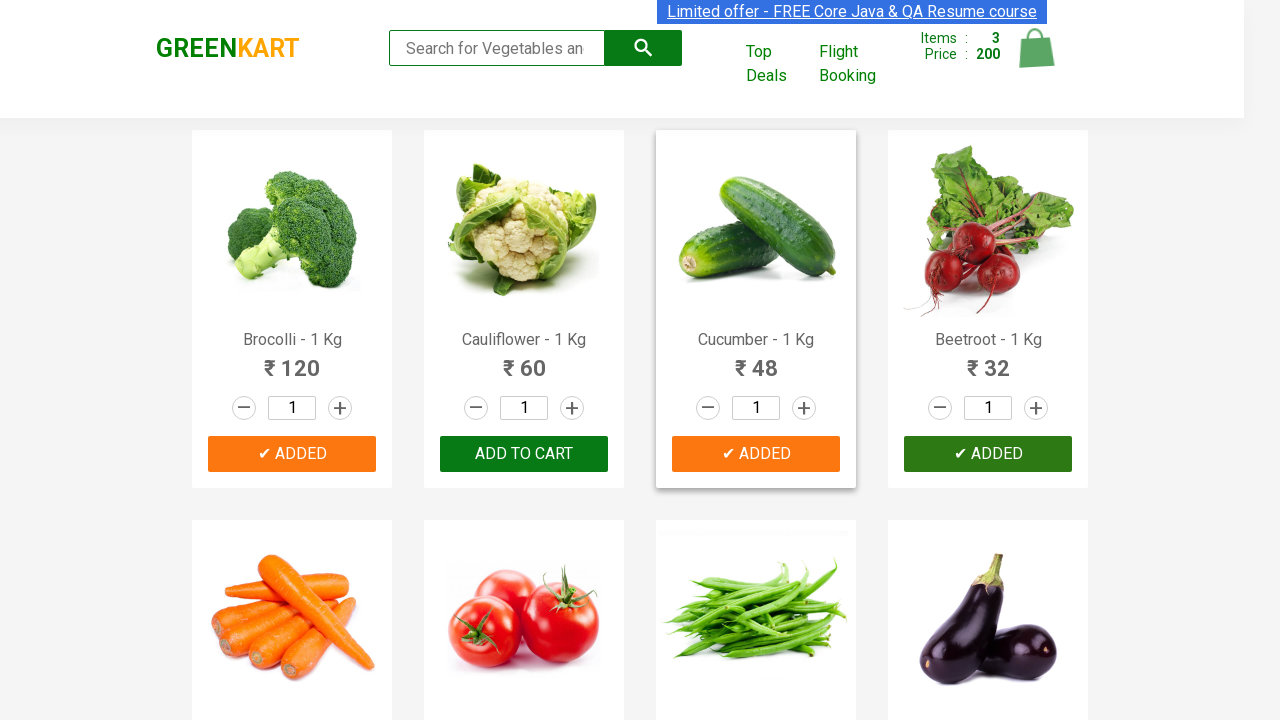

Clicked on cart icon at (1036, 48) on img[alt='Cart']
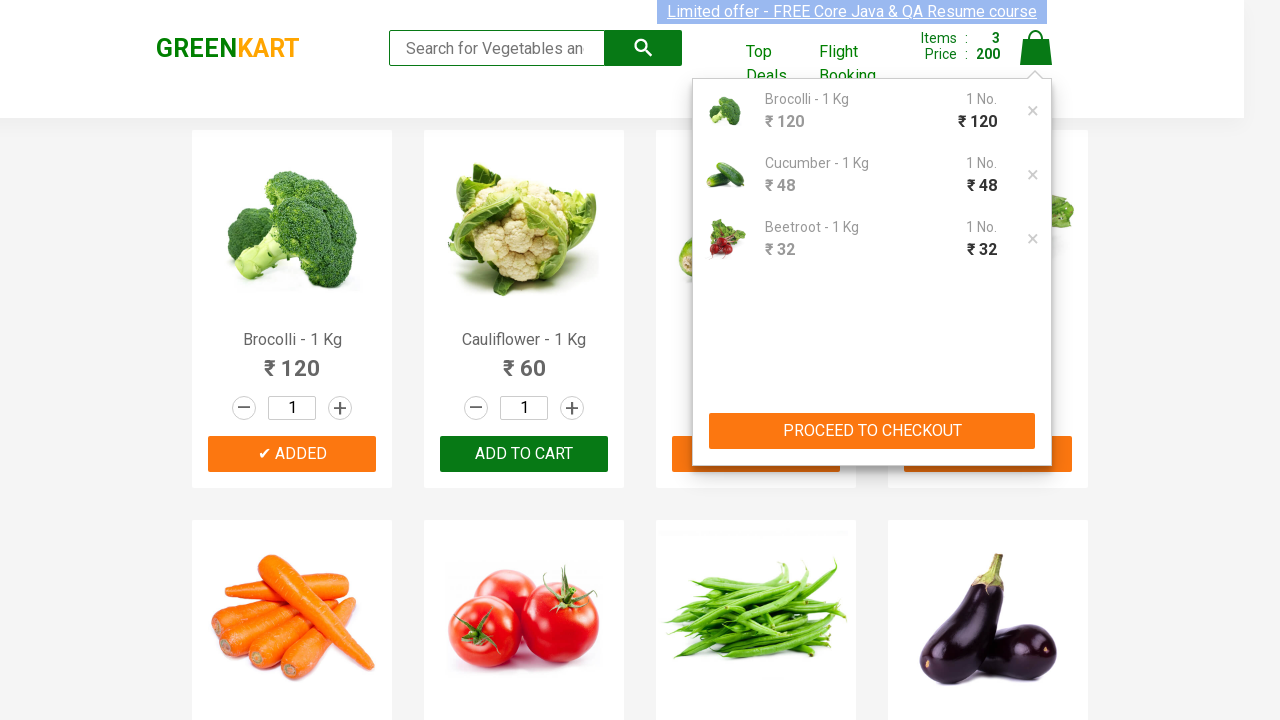

Clicked 'PROCEED TO CHECKOUT' button at (872, 431) on xpath=//button[contains(text(),'PROCEED TO CHECKOUT')]
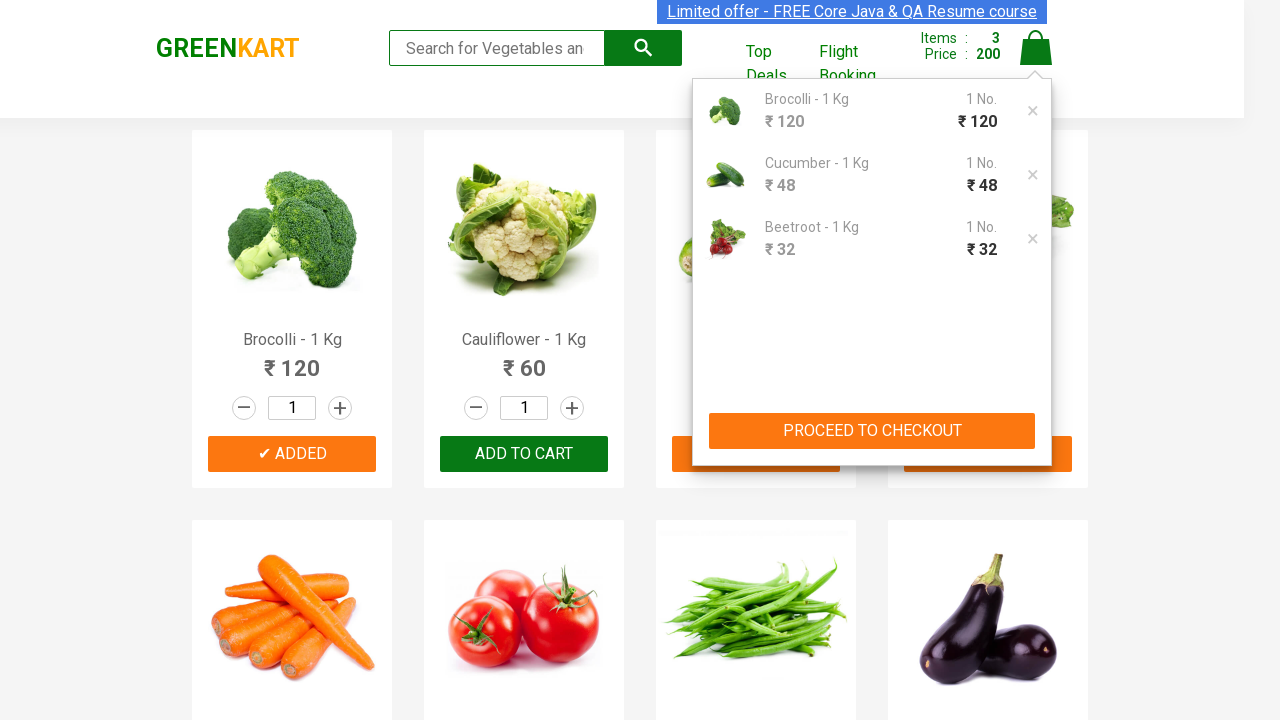

Waited for promo code input field to be visible
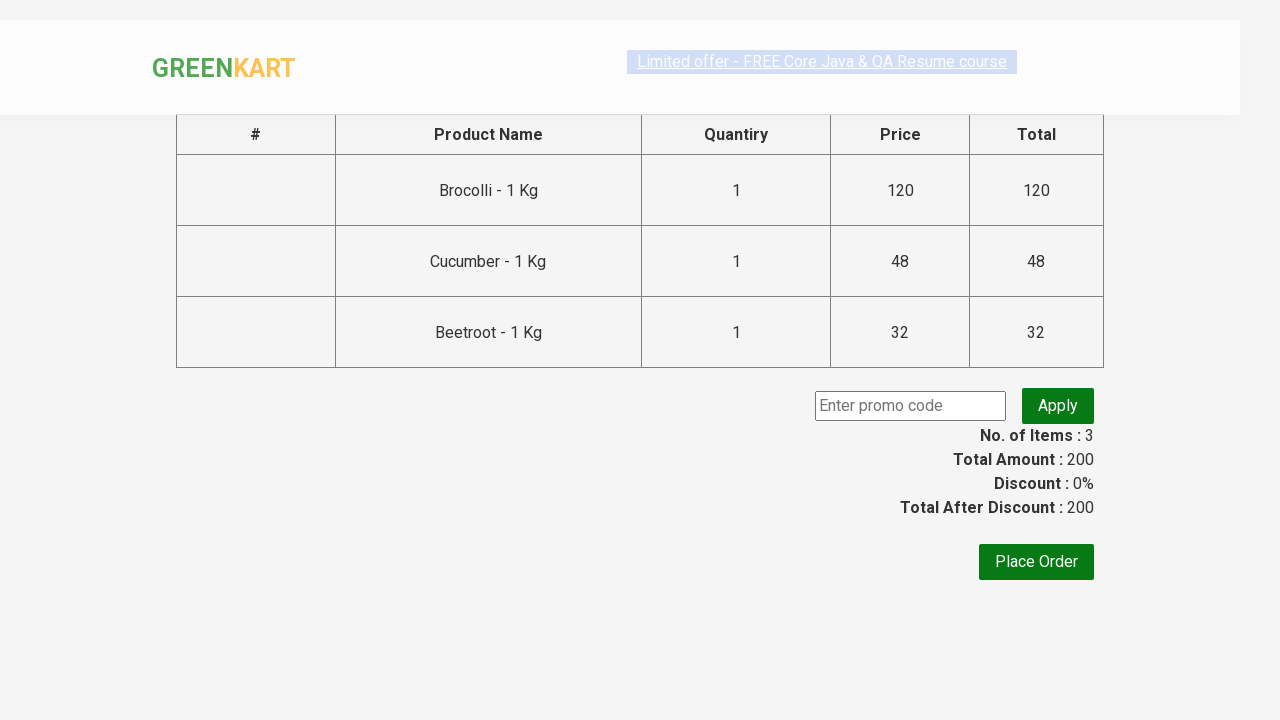

Entered promo code 'rahulshettyacademy' on input.promoCode
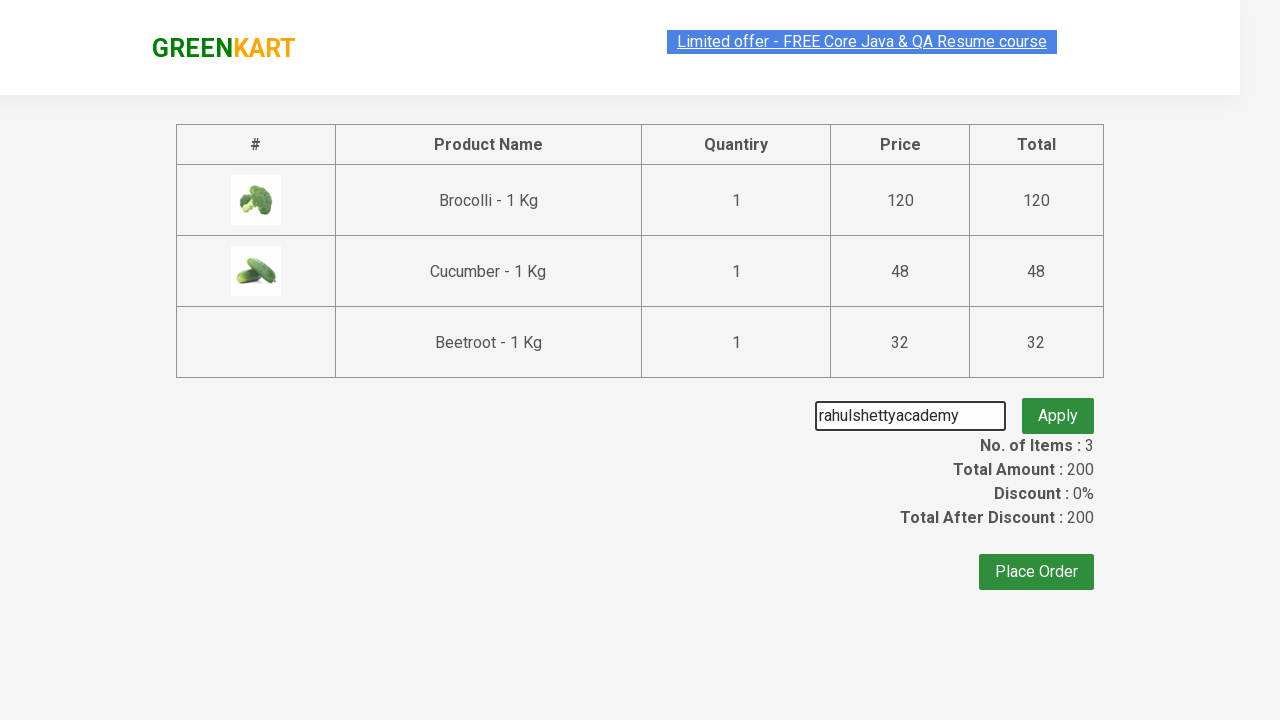

Clicked 'Apply' button for promo code at (1058, 406) on button.promoBtn
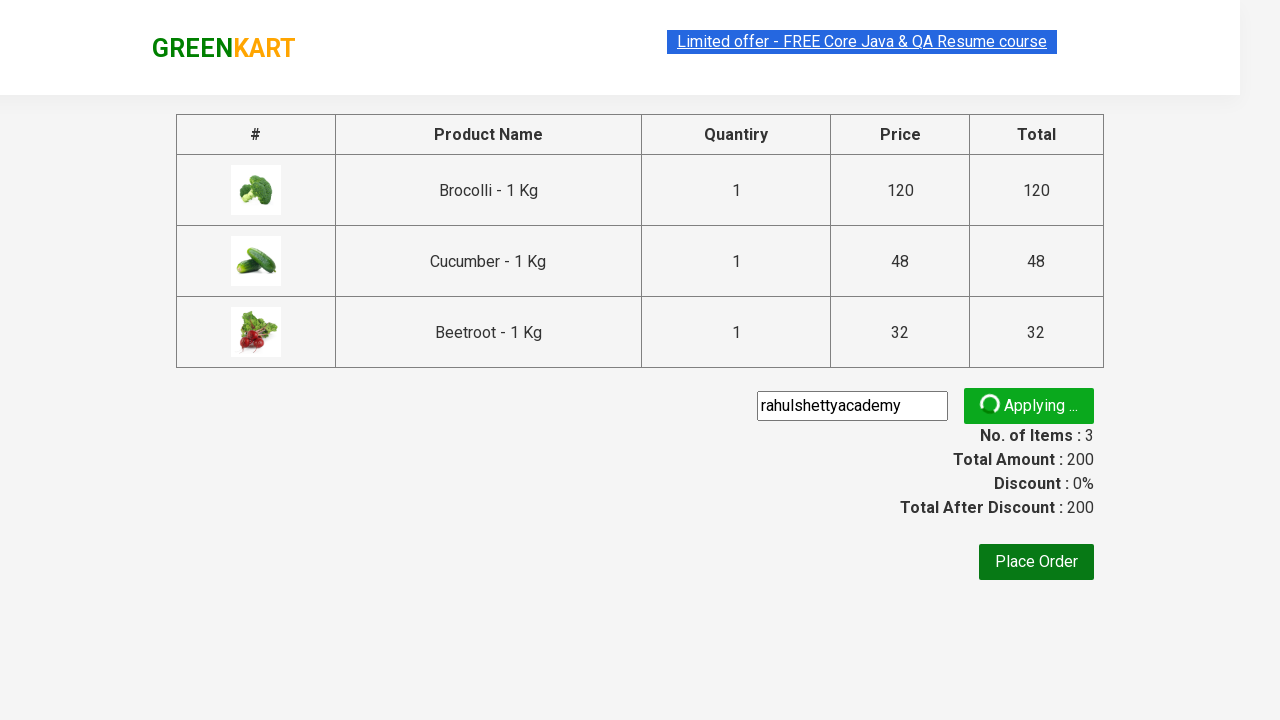

Promo code successfully applied - discount information displayed
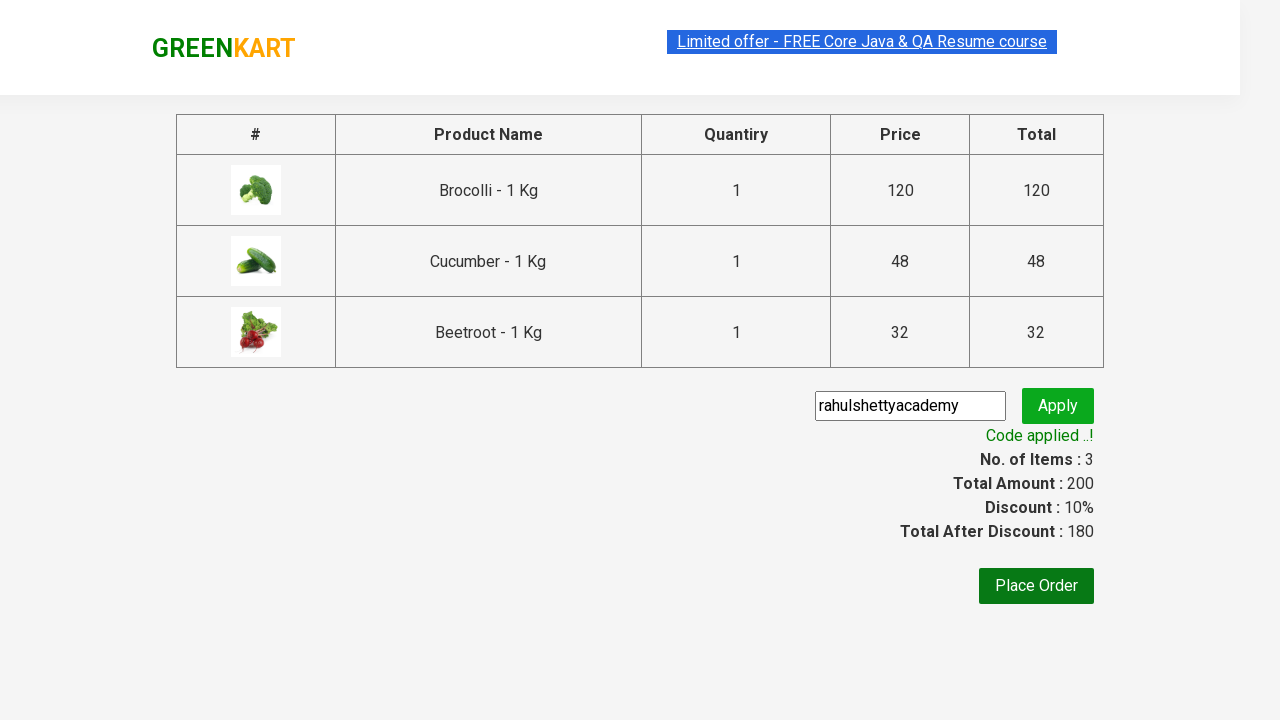

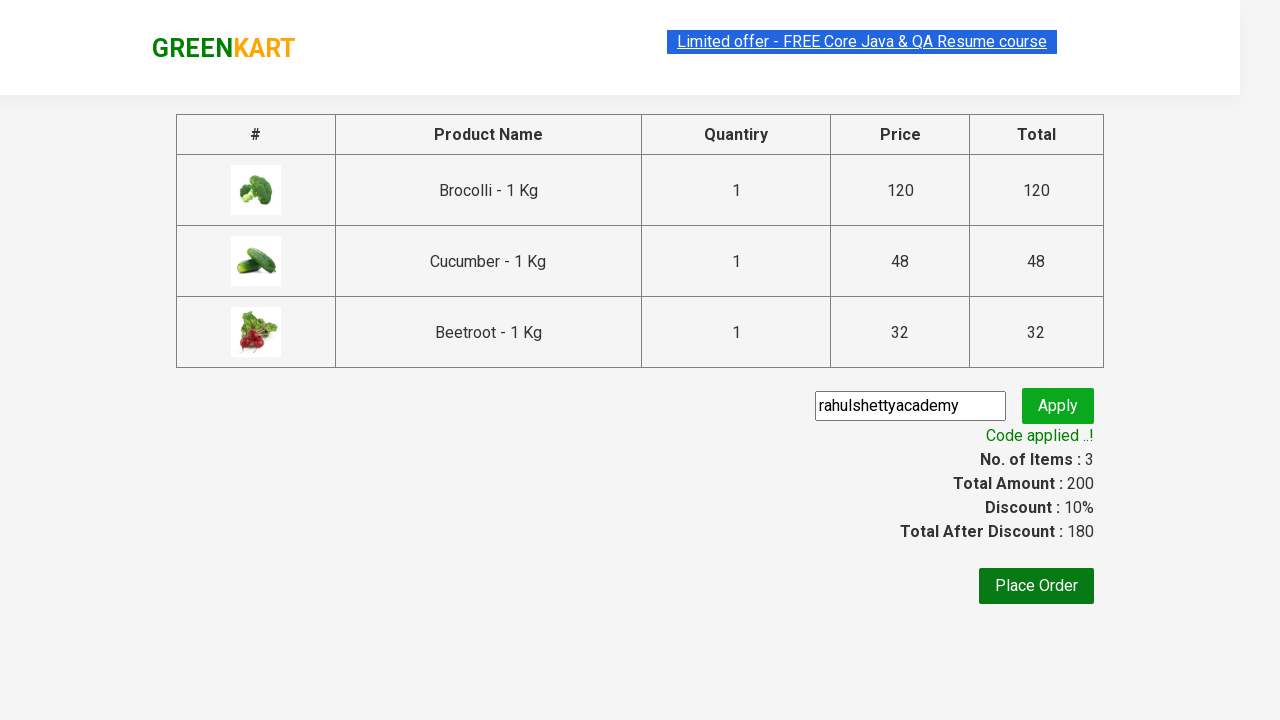